Tests error message display when attempting to login with blank password field

Starting URL: https://www.saucedemo.com/

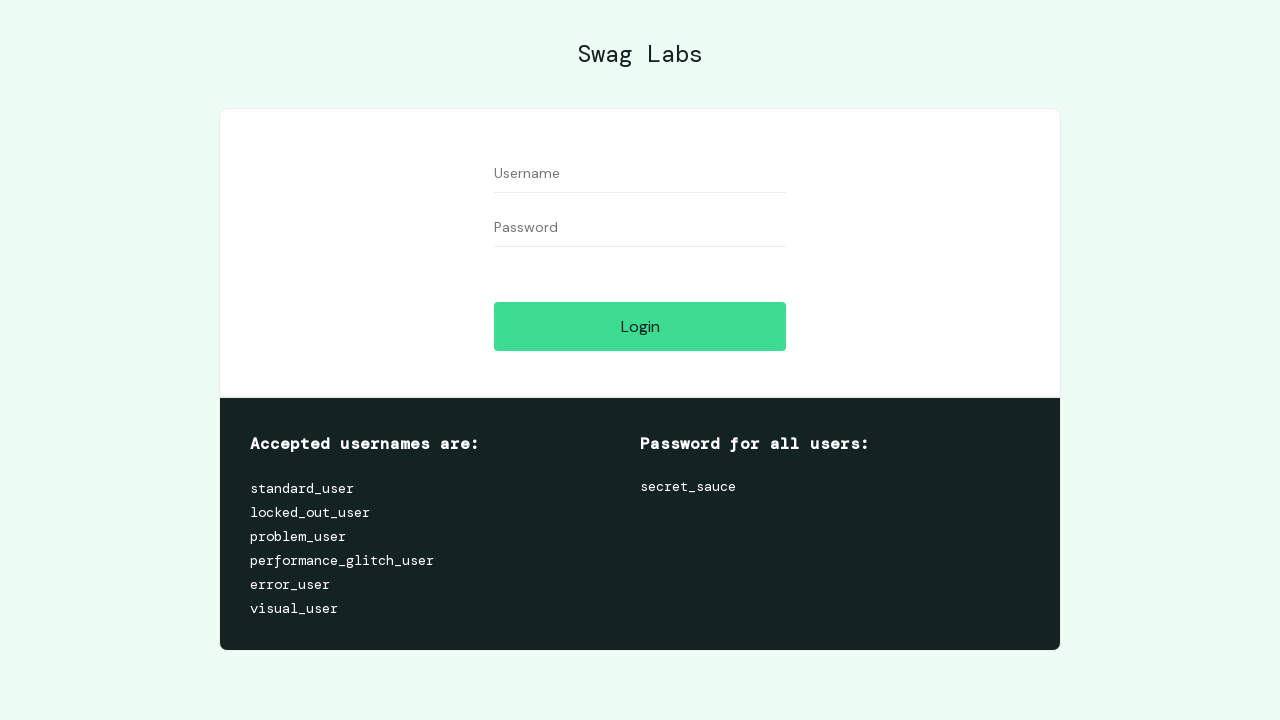

Left password field blank on //*[@id="password"]
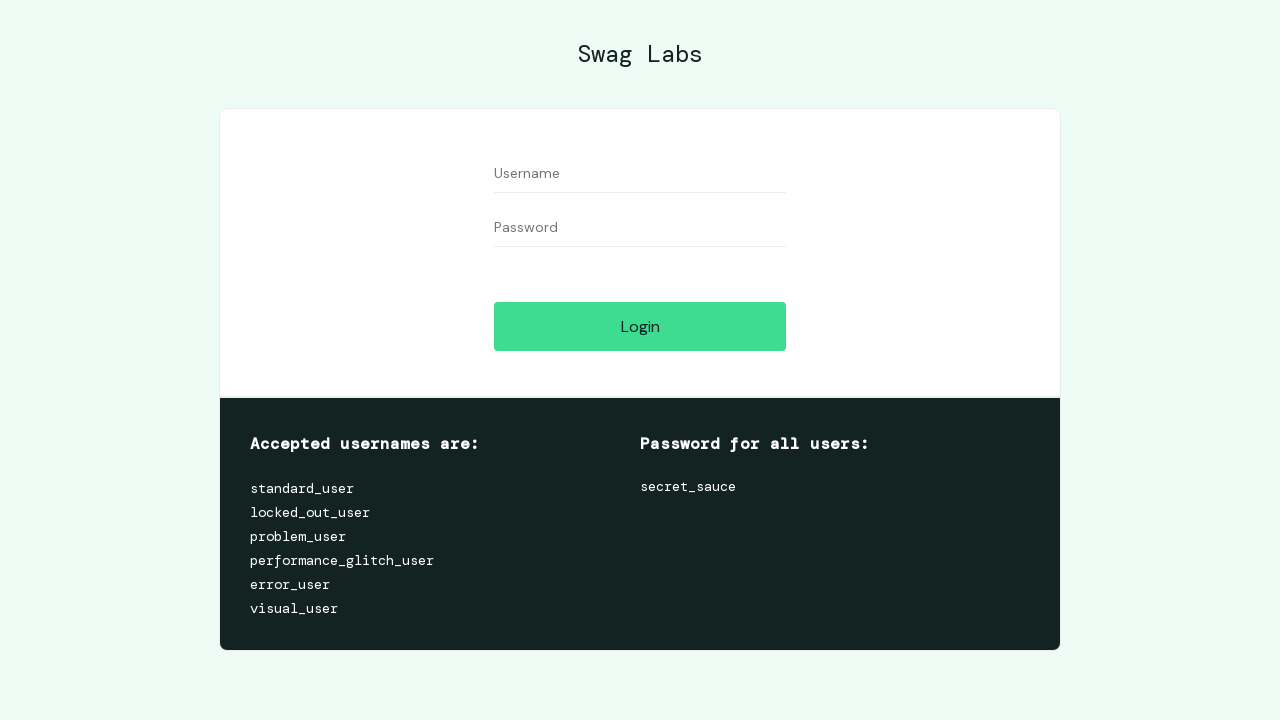

Clicked login button with blank password field at (640, 326) on //*[@id="login-button"]
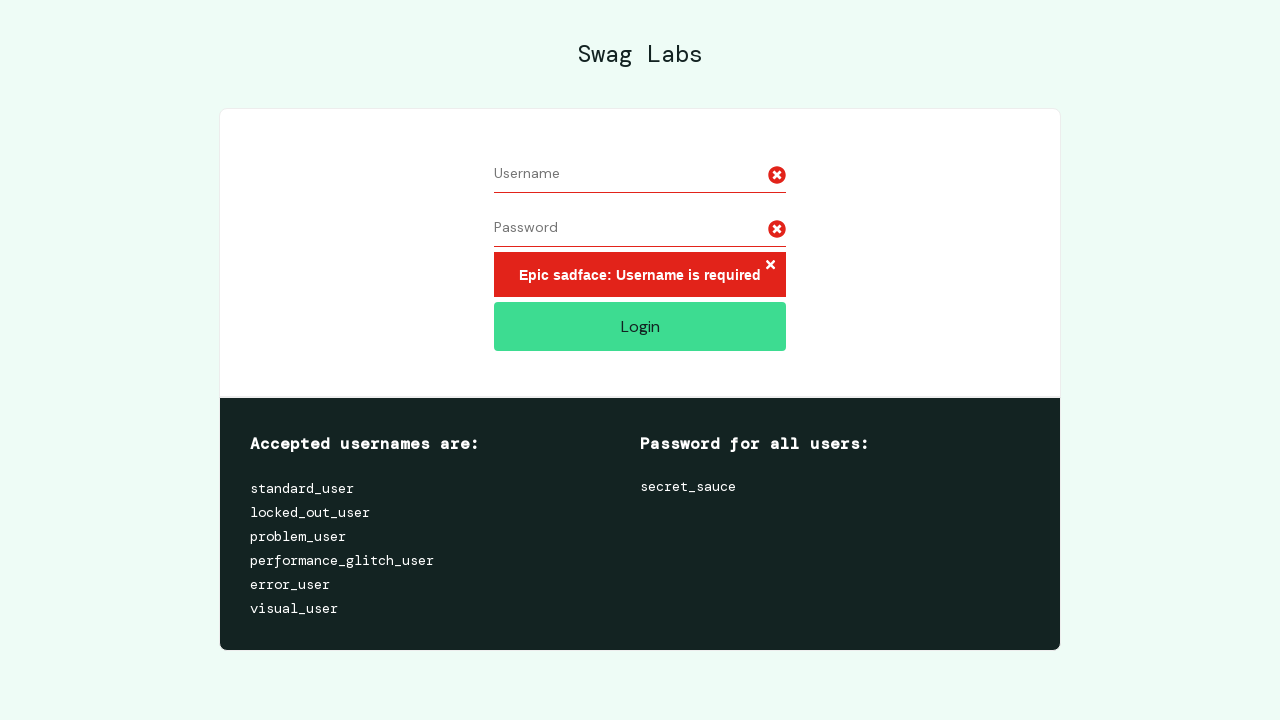

Error message appeared on screen
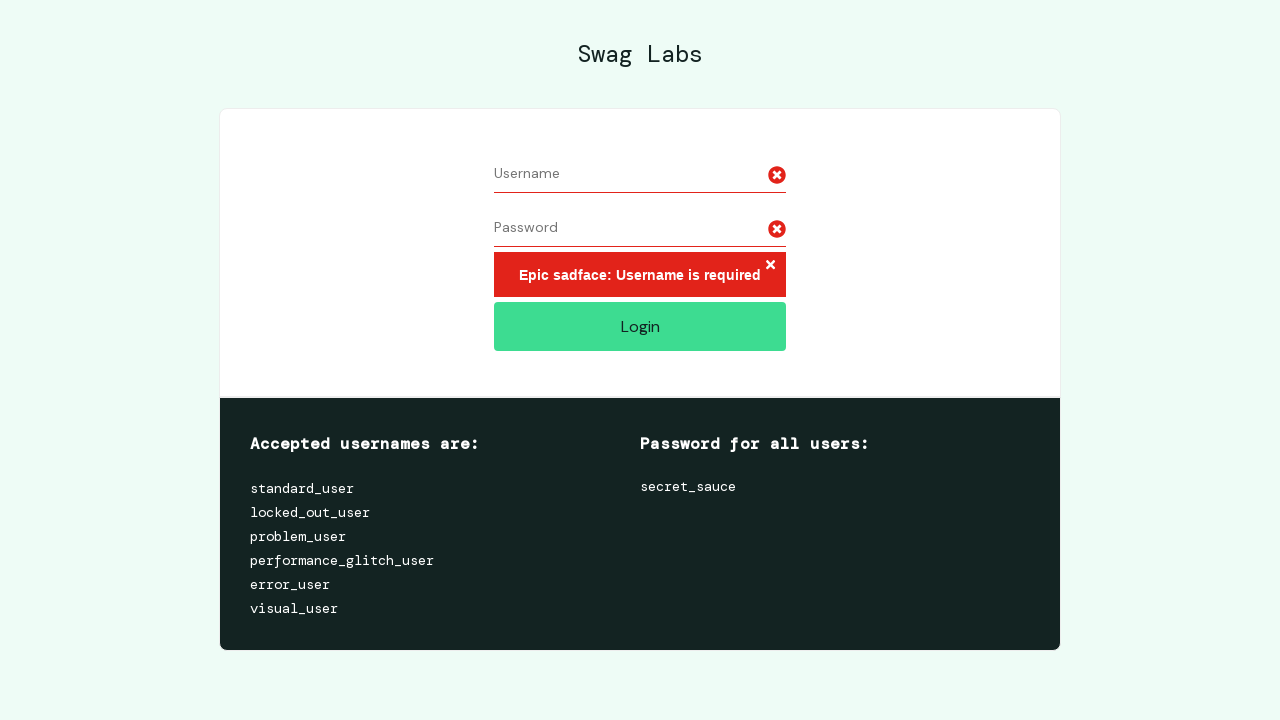

Retrieved error message text content
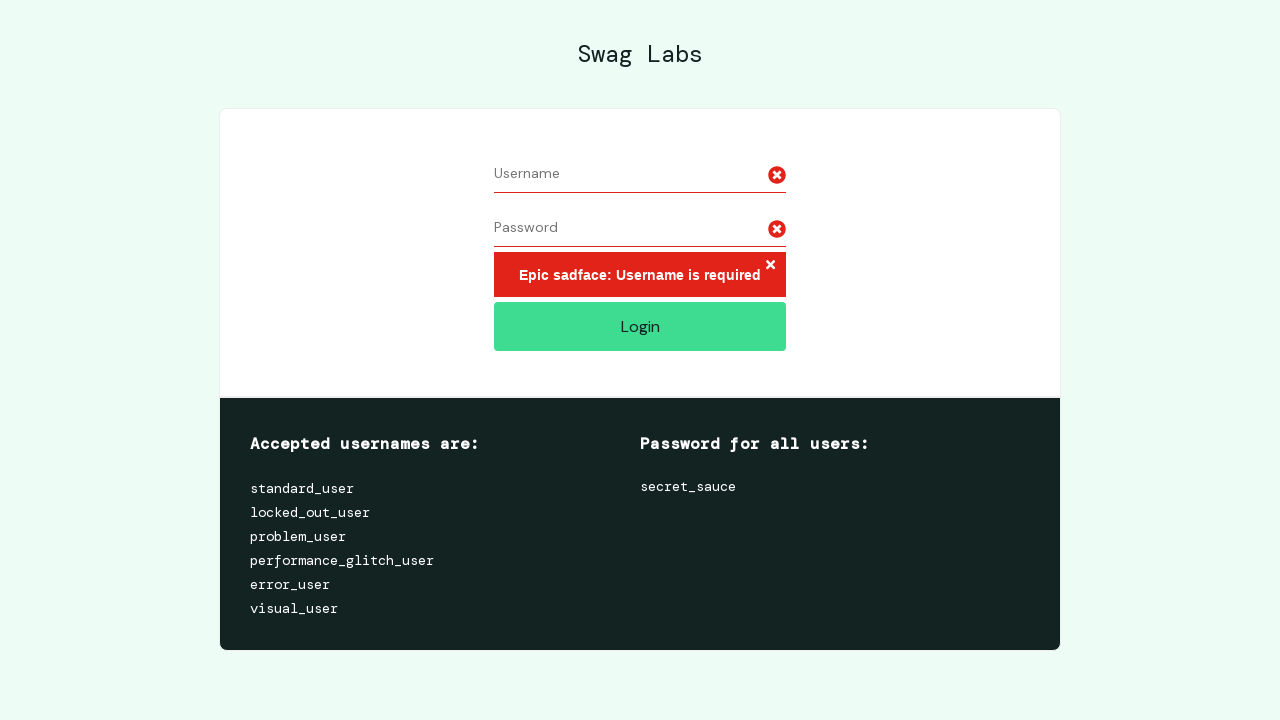

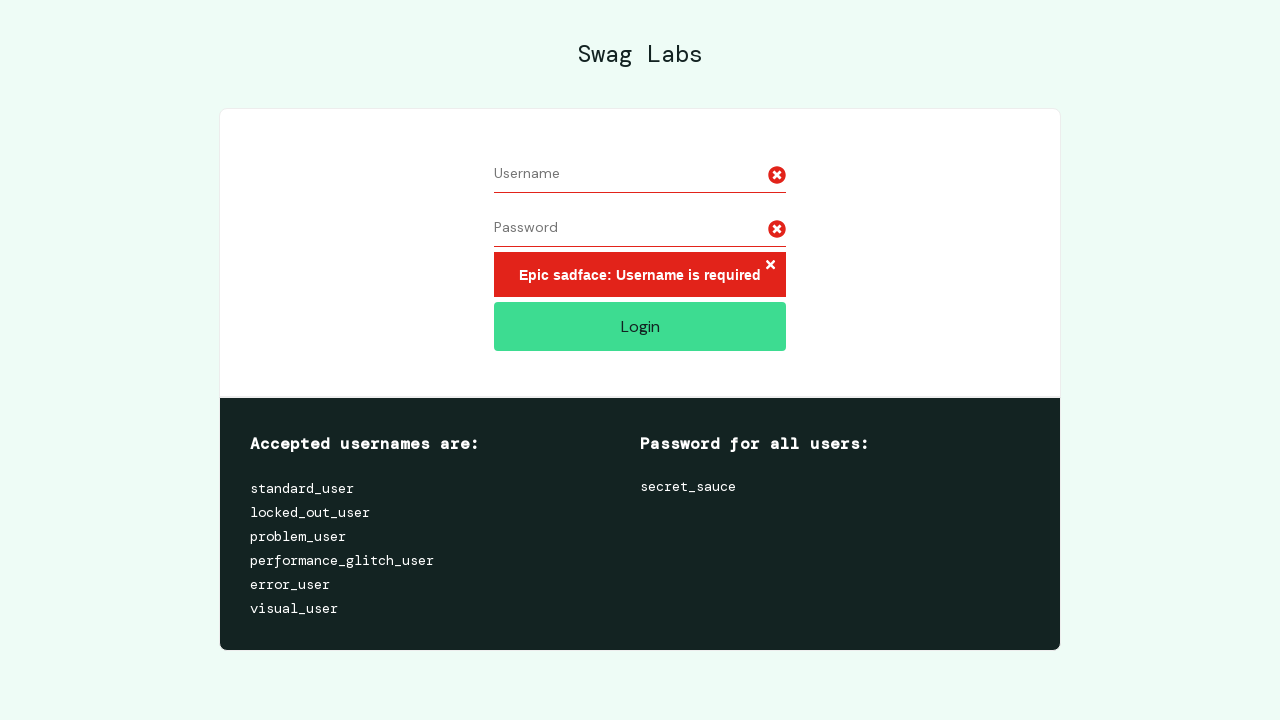